Tests the auto-suggest dropdown functionality by typing "ind" into an autocomplete field and waiting for suggestion options to appear

Starting URL: https://rahulshettyacademy.com/dropdownsPractise/

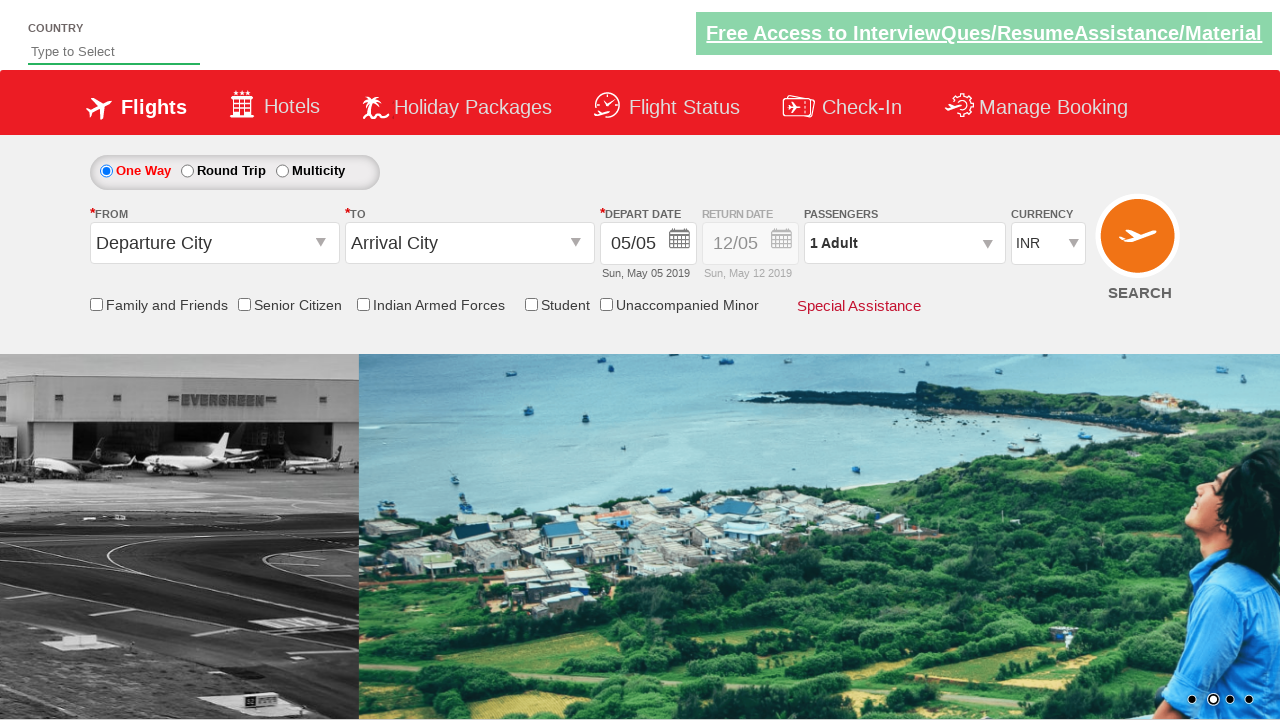

Typed 'ind' into the auto-suggest input field on #autosuggest
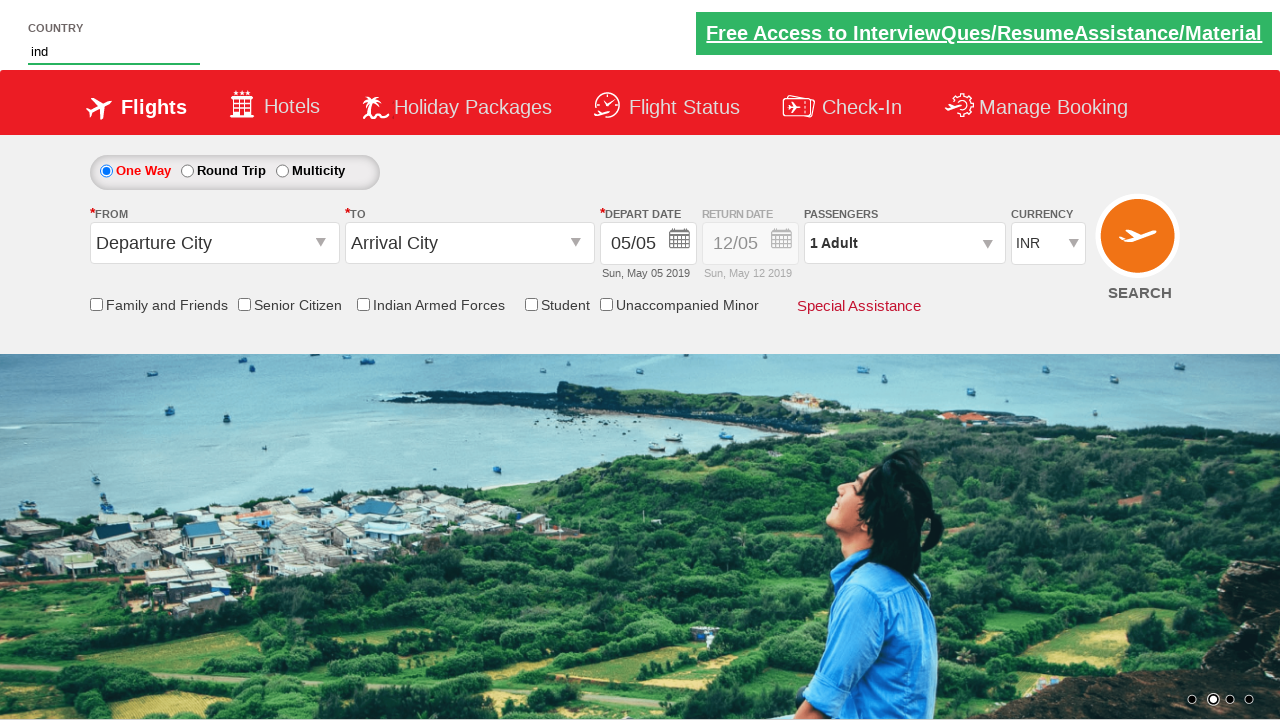

Auto-suggest dropdown options appeared
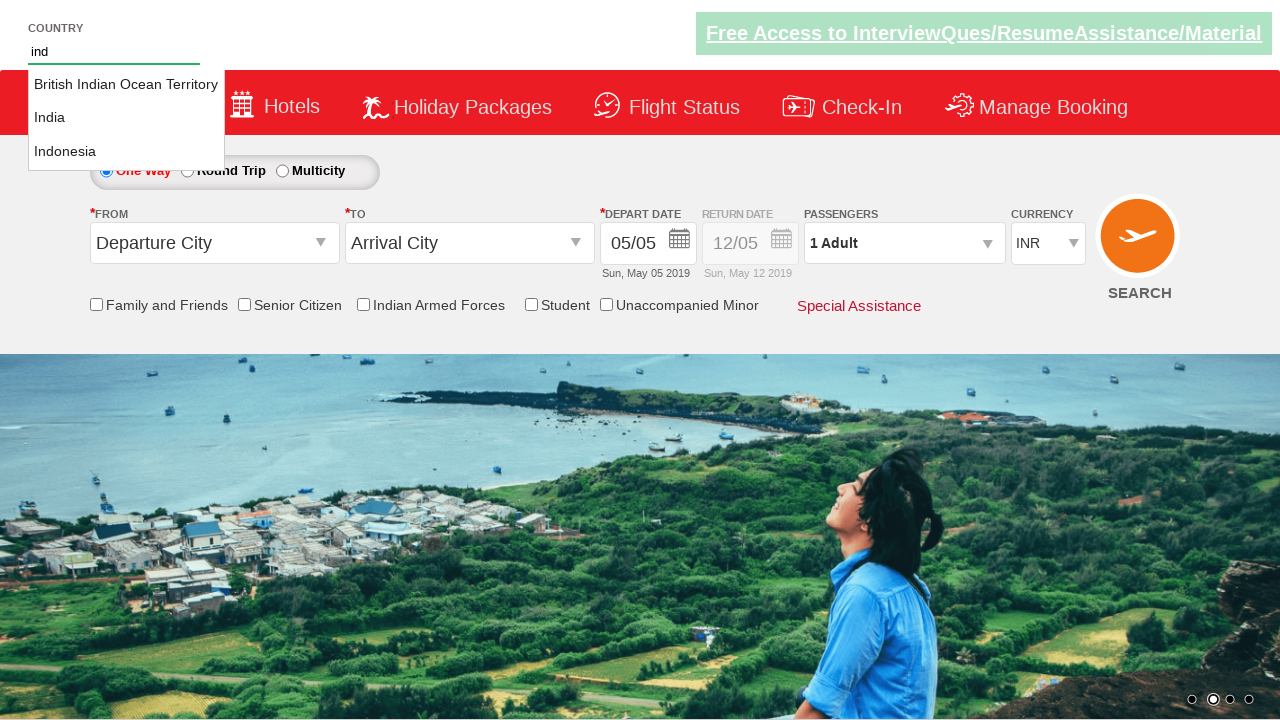

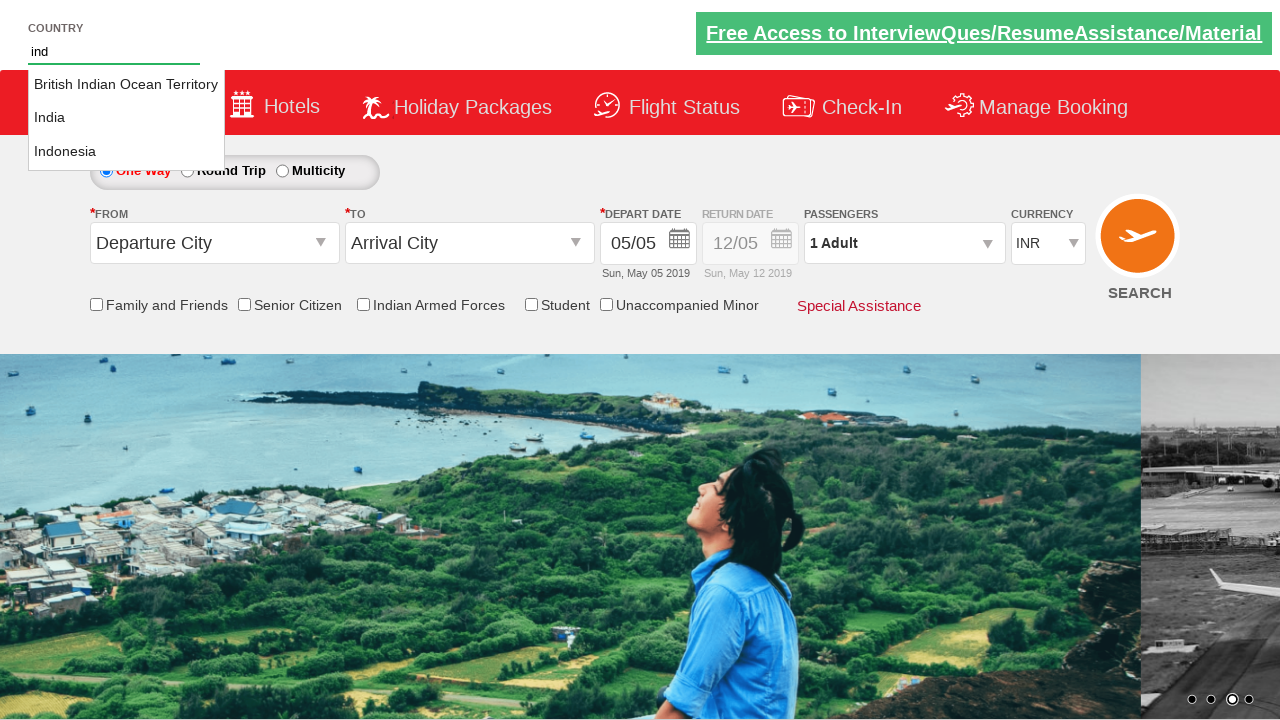